Opens the Simplilearn website and maximizes the browser window. This is a basic browser launch verification test.

Starting URL: https://www.simplilearn.com/

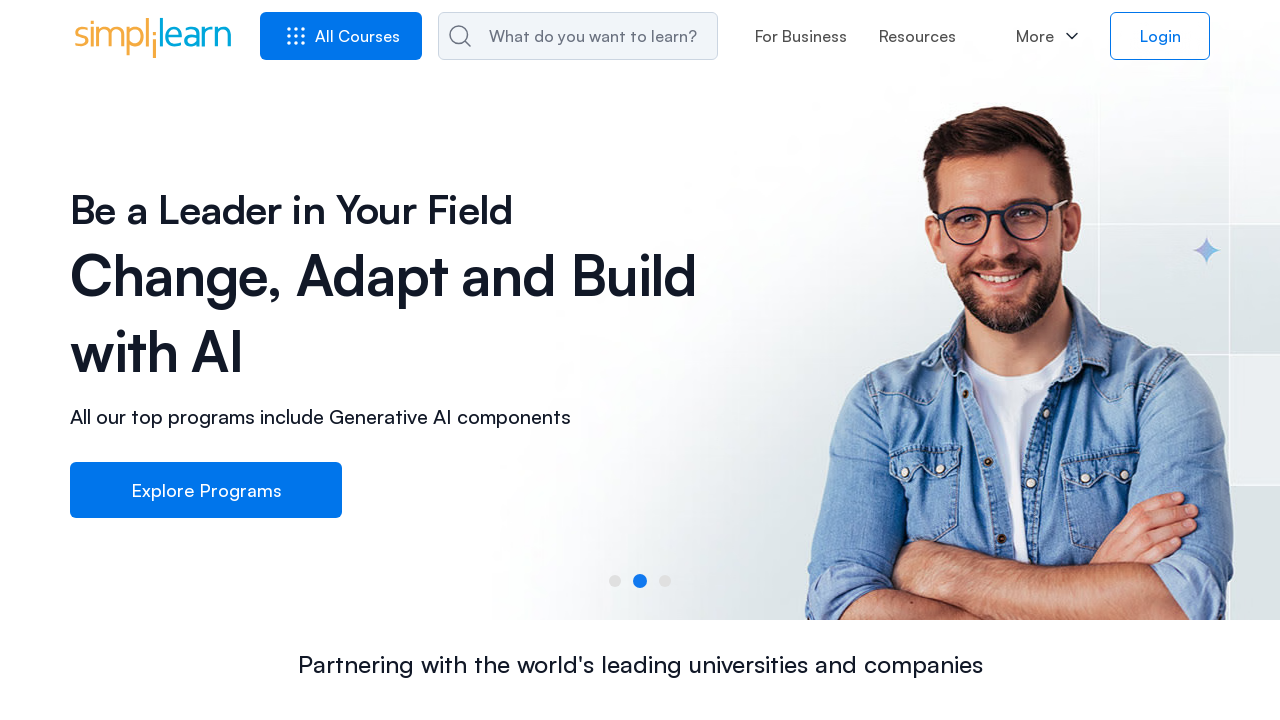

Set viewport to 1920x1080 to maximize browser window
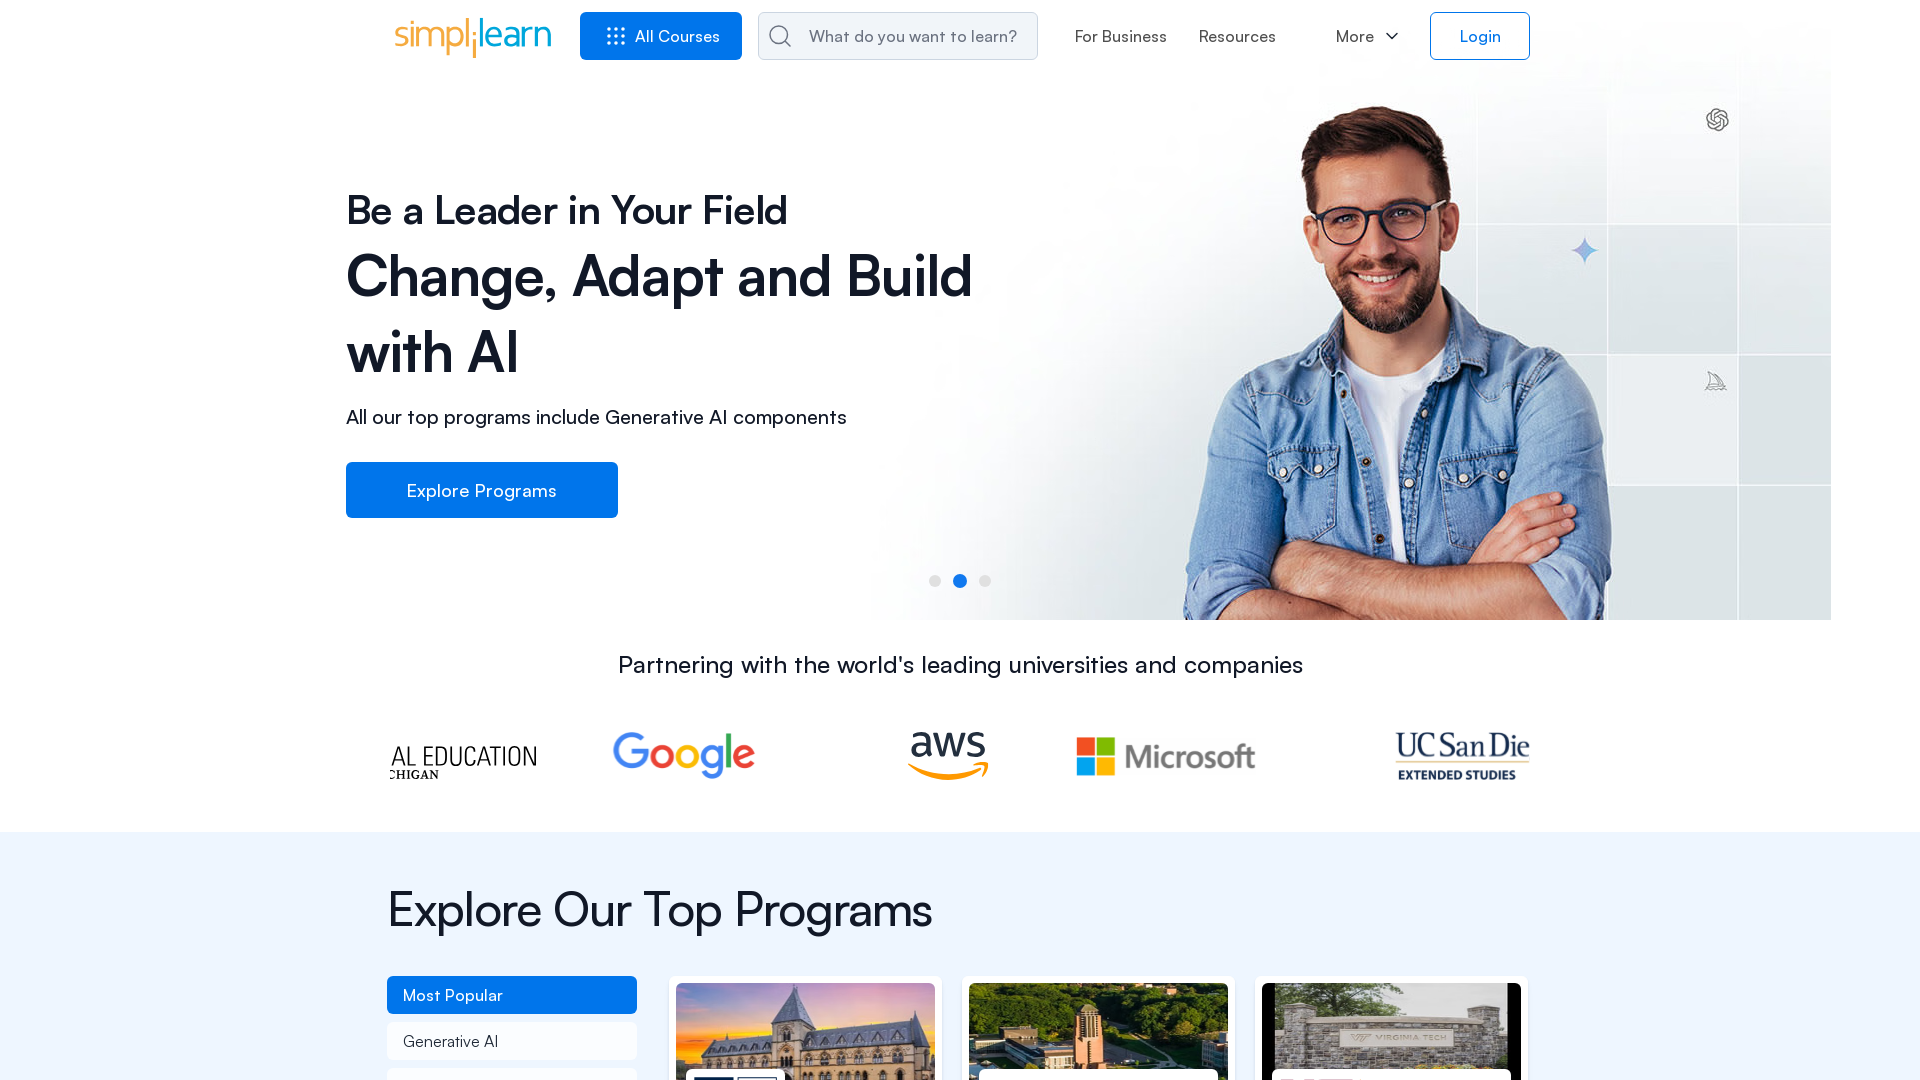

Simplilearn website page loaded and DOM content fully rendered
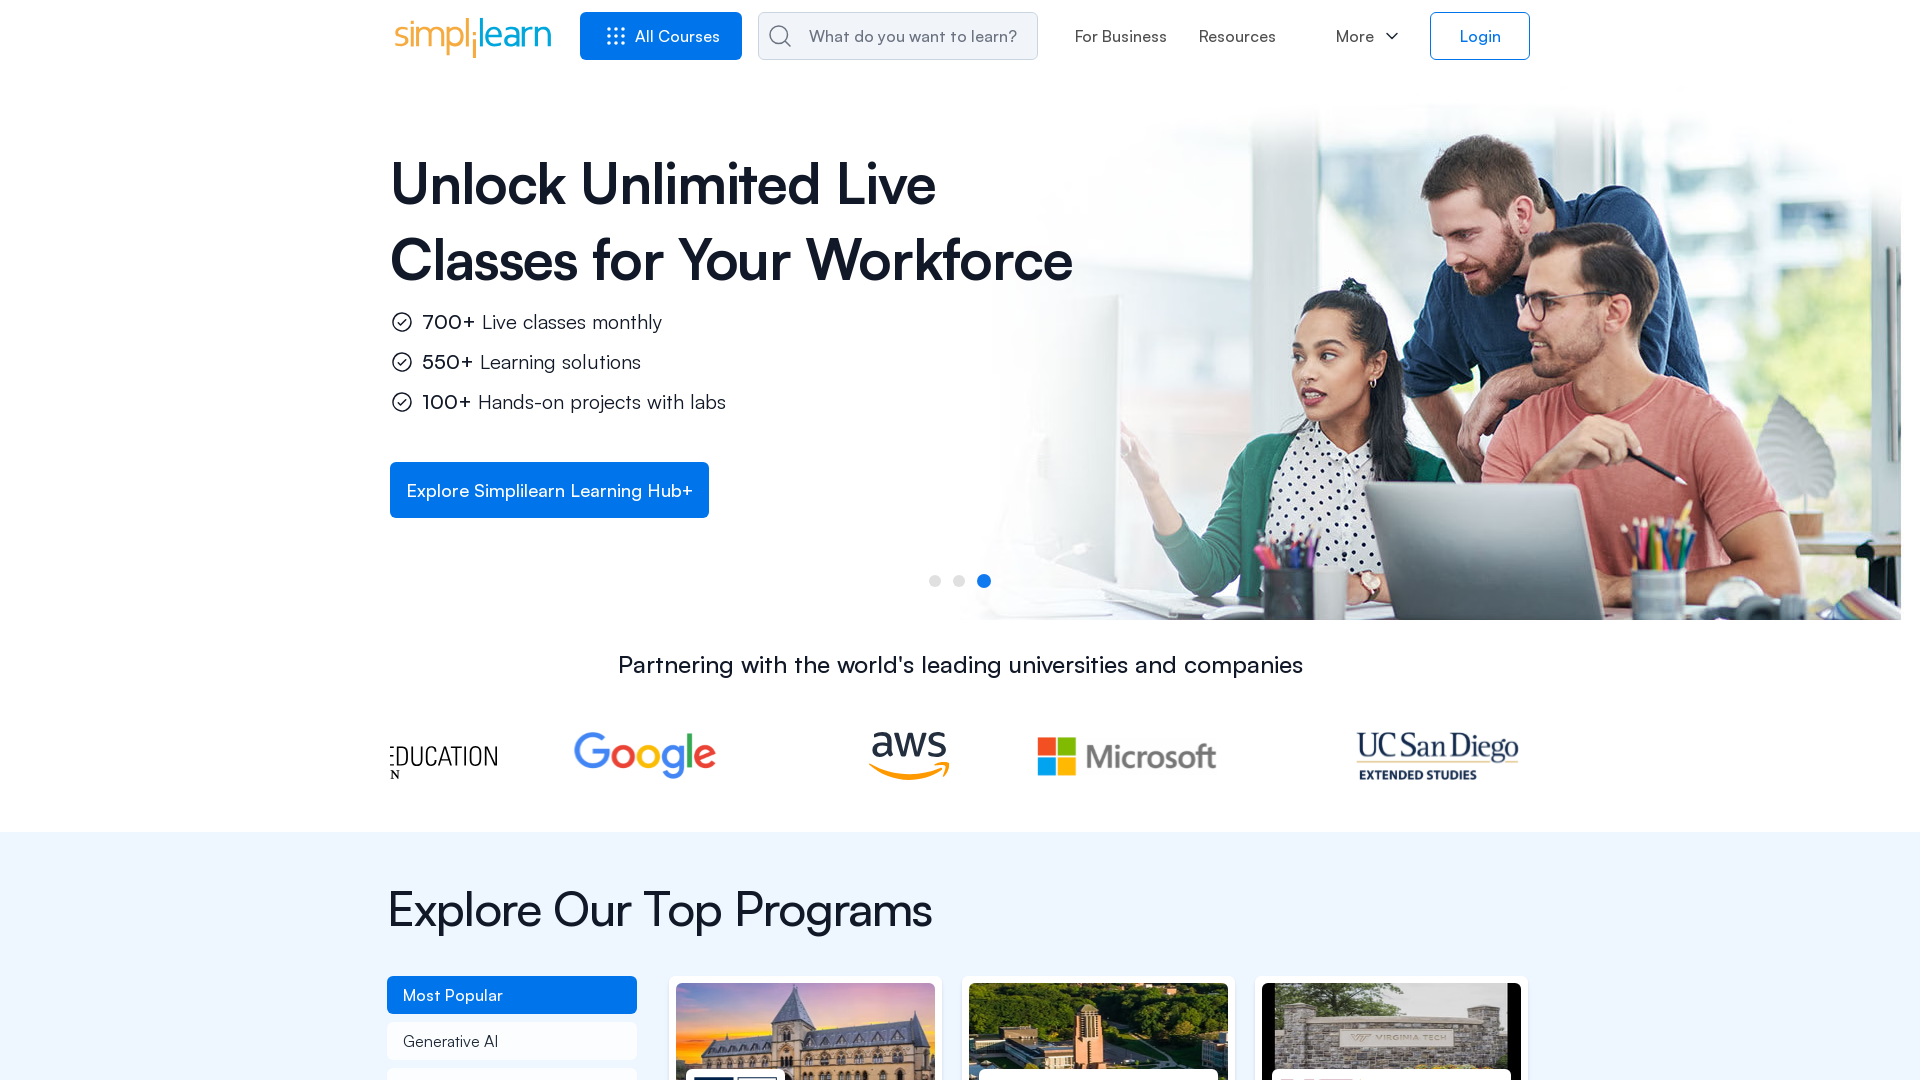

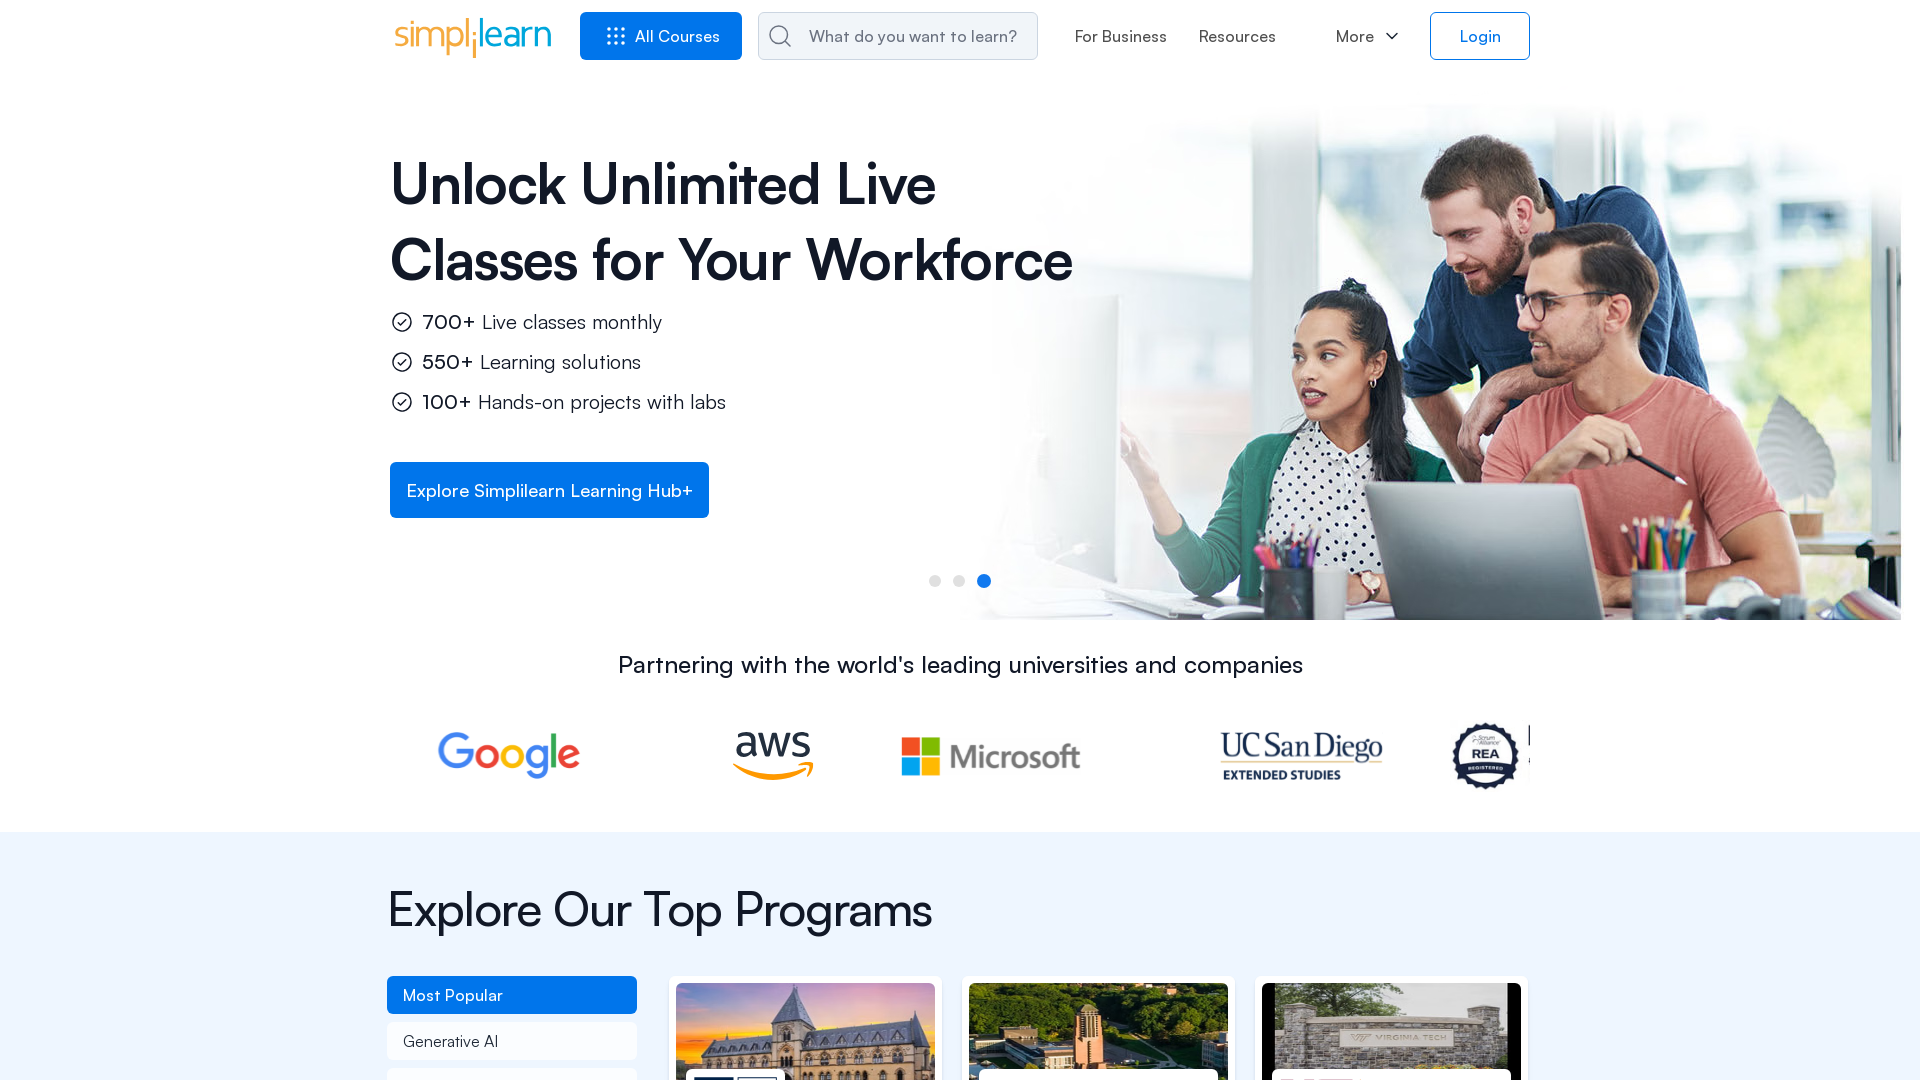